Tests alert functionality by clicking a button that triggers a browser alert on a demo automation testing site

Starting URL: https://demo.automationtesting.in/Alerts.html

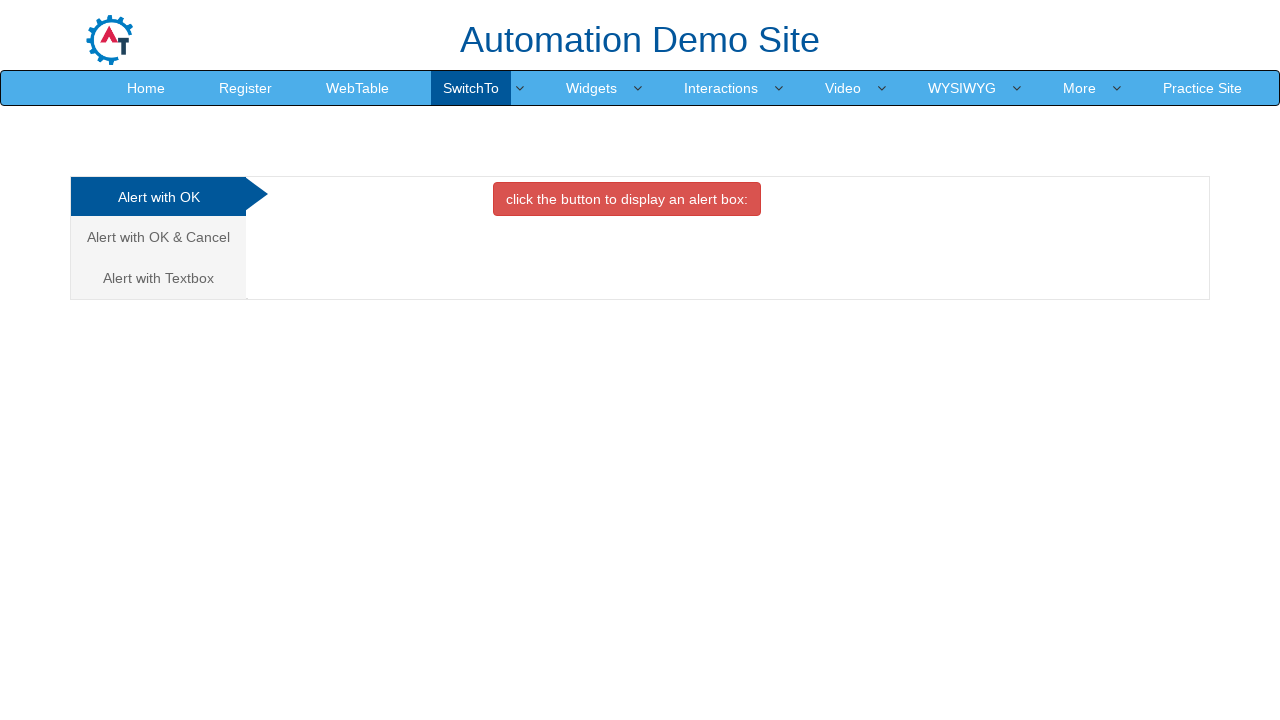

Clicked the alert trigger button with btn-danger class at (627, 199) on button.btn.btn-danger
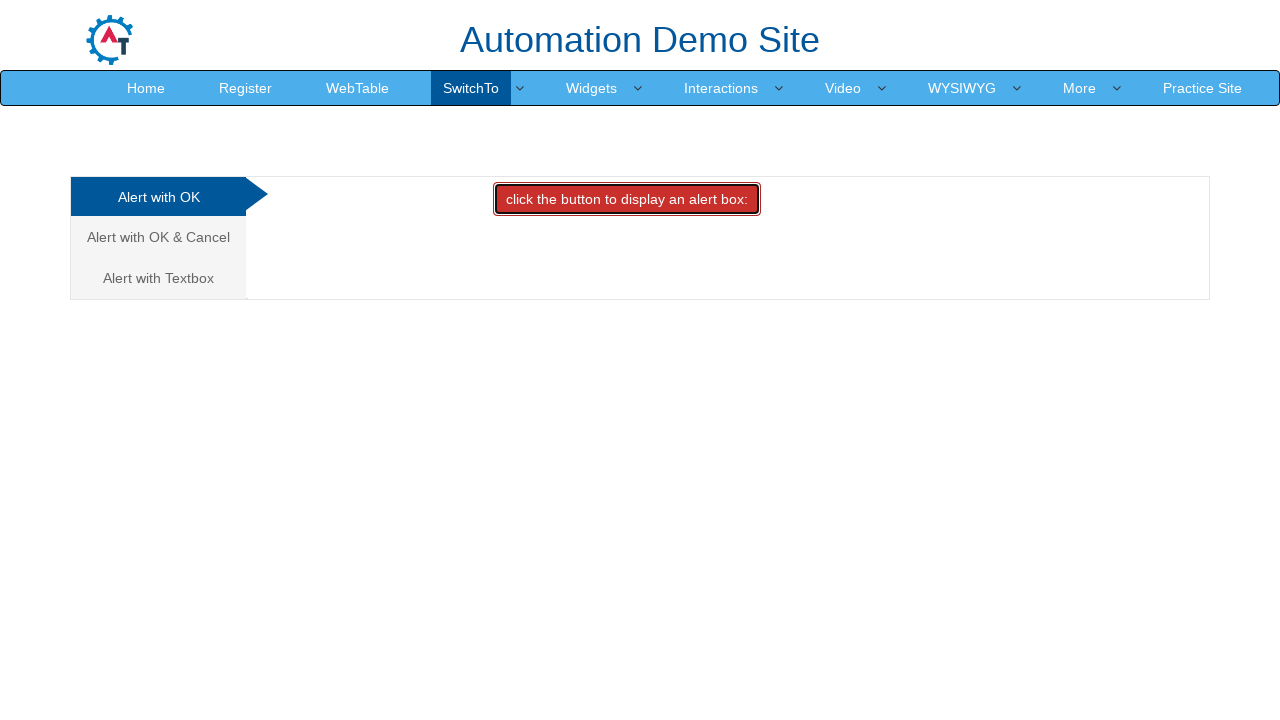

Set up dialog handler to accept browser alert
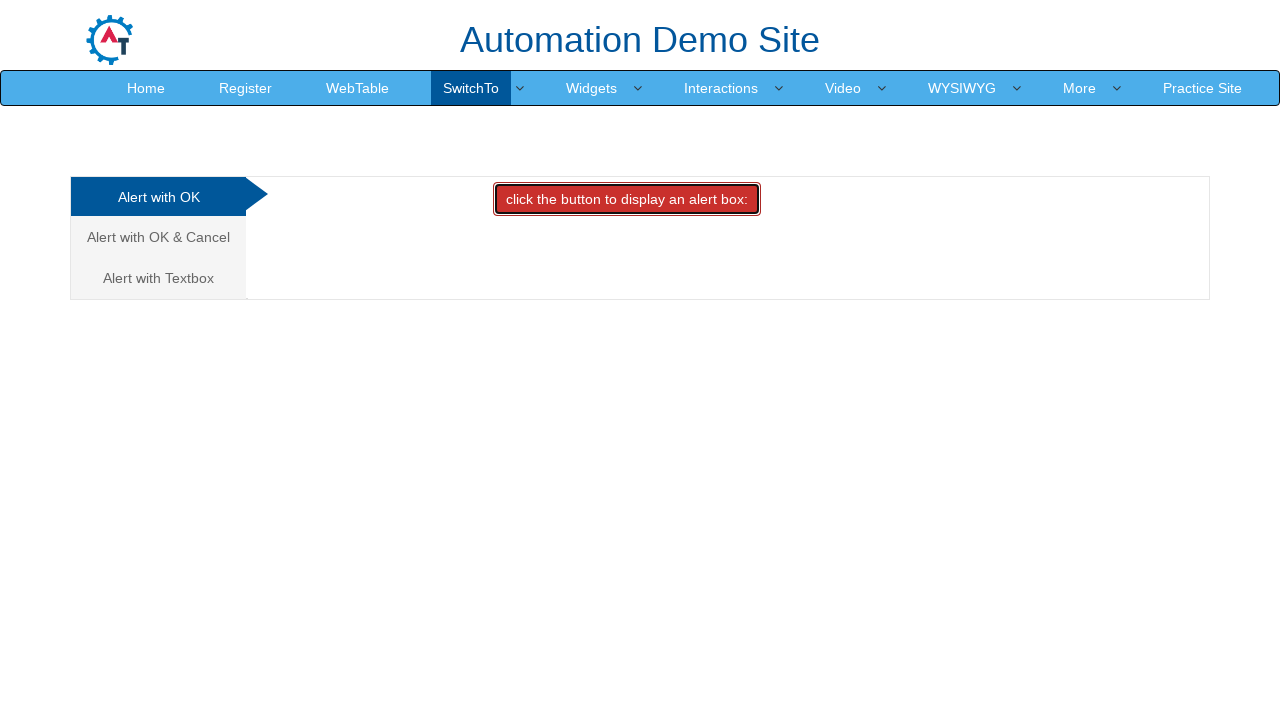

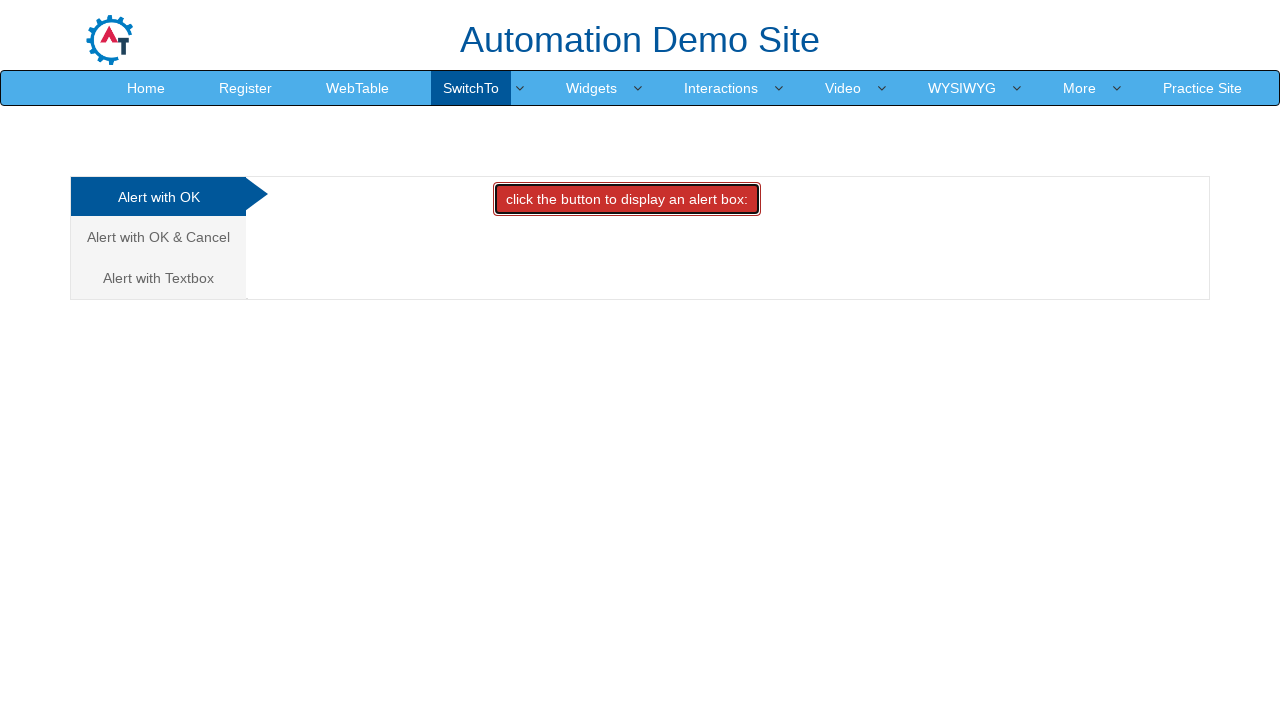